Tests text-box form with CSV-sourced data for Marina including name, email, and two addresses

Starting URL: https://demoqa.com/text-box

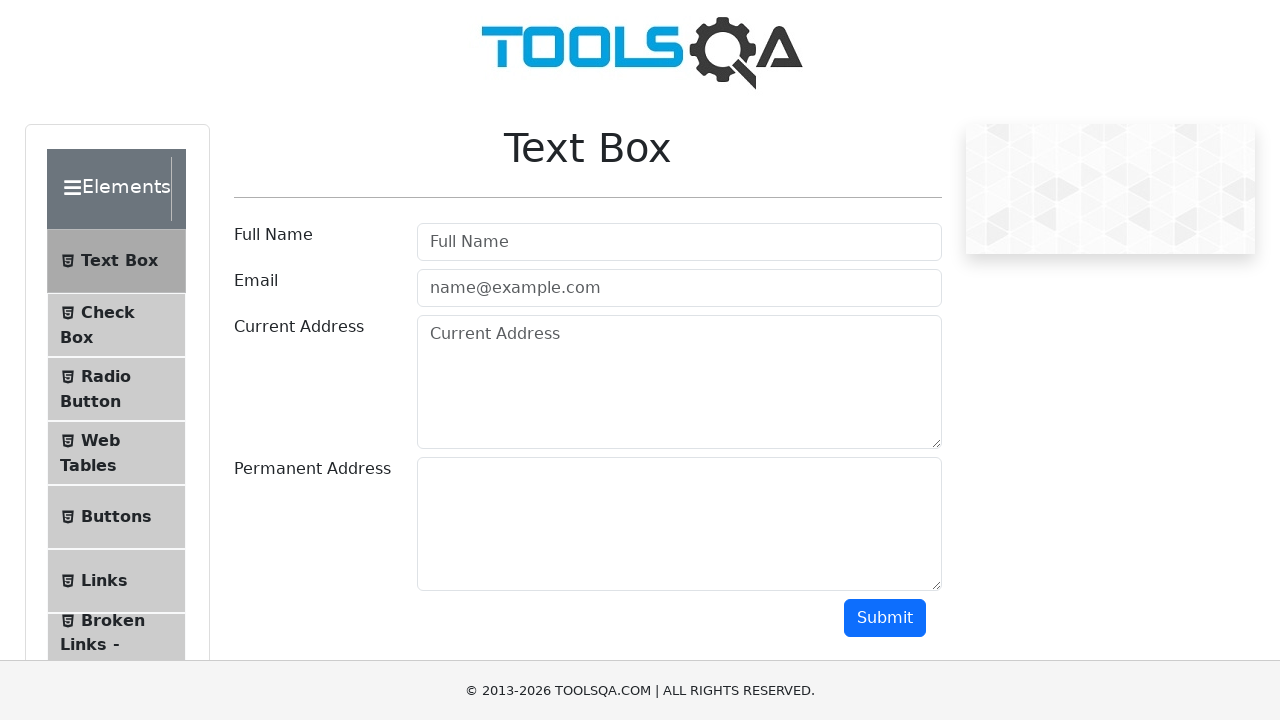

Filled username field with 'Marina' on #userName
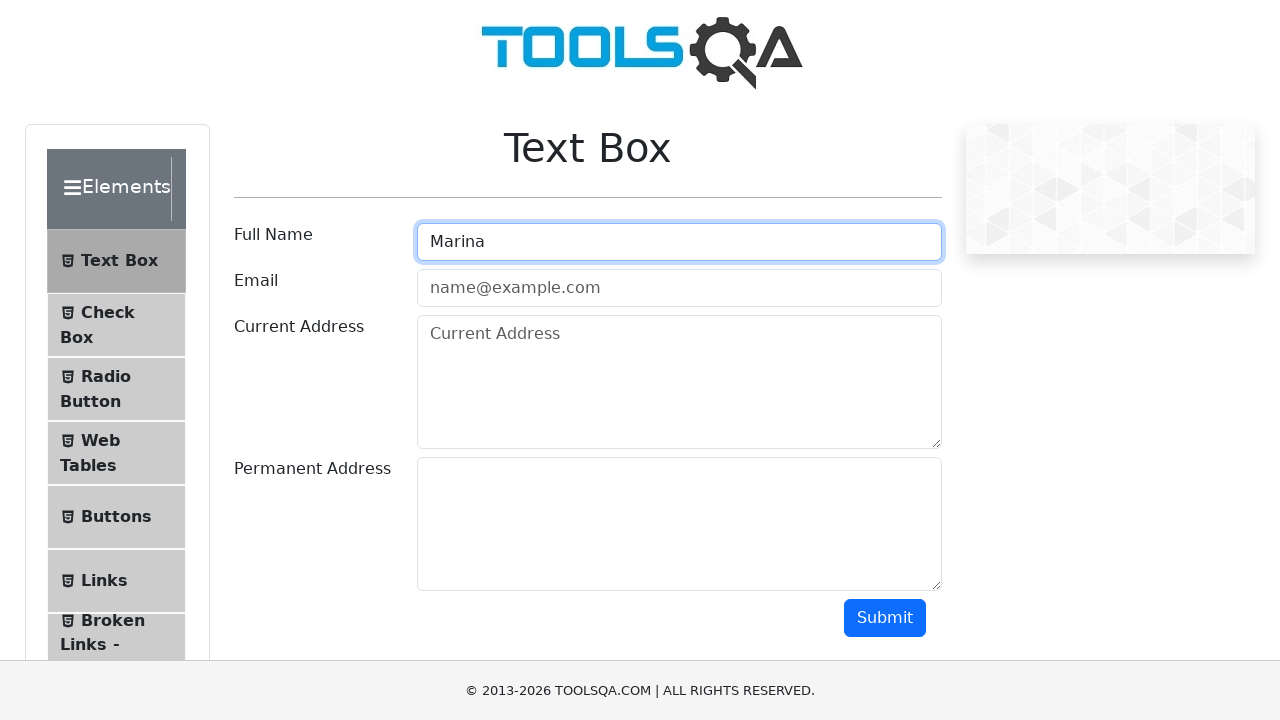

Filled email field with 'mari@rom.eu' on #userEmail
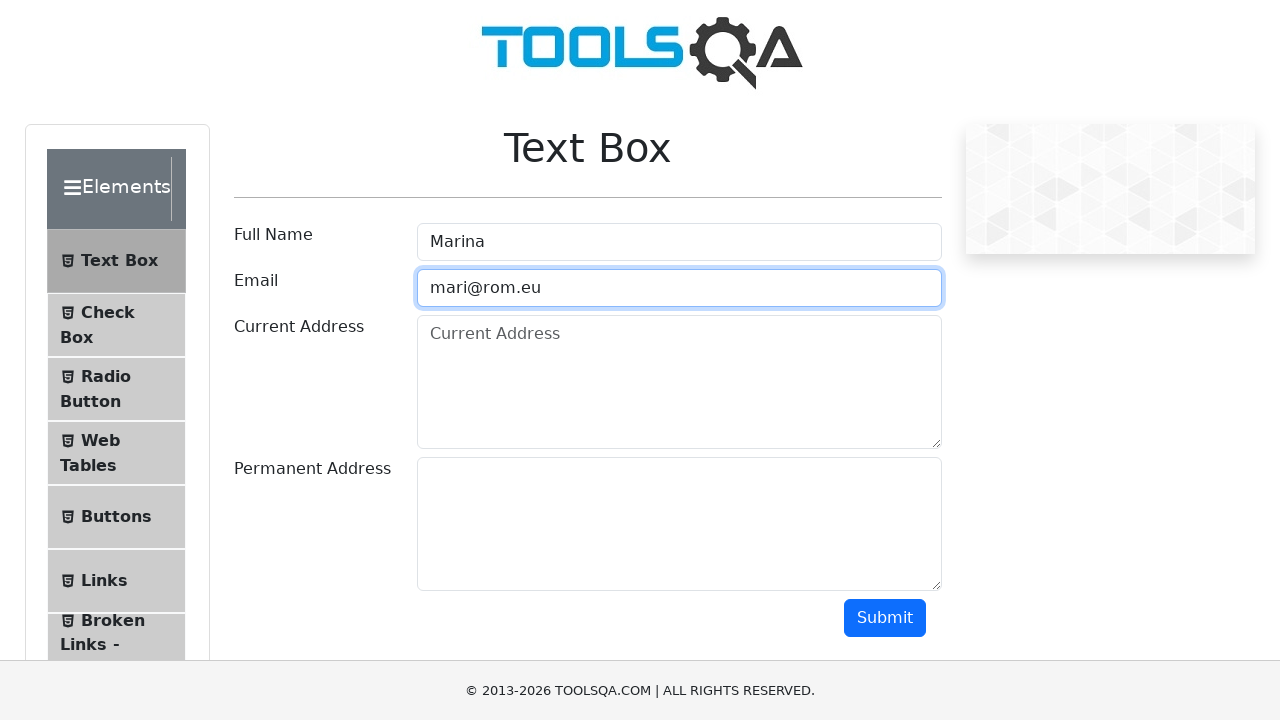

Filled current address with 'Address, address Moscow' on #currentAddress
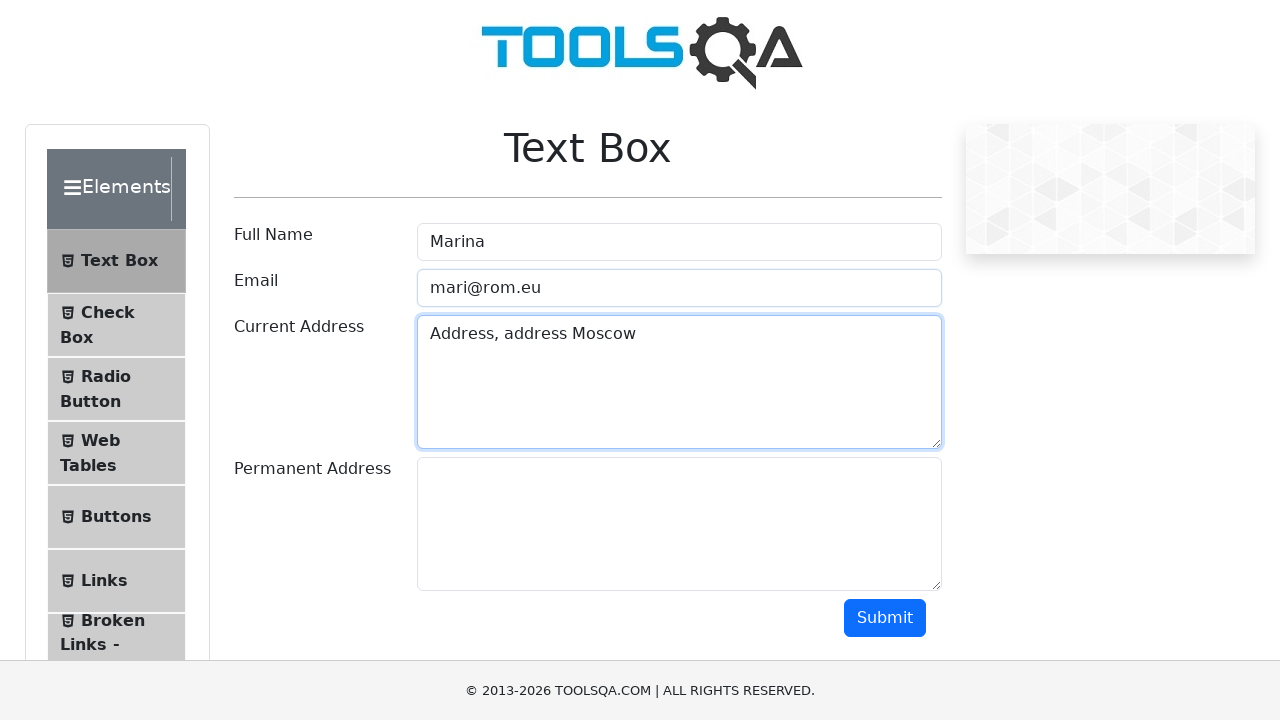

Filled permanent address with 'Address, address Yekaterinburg' on #permanentAddress
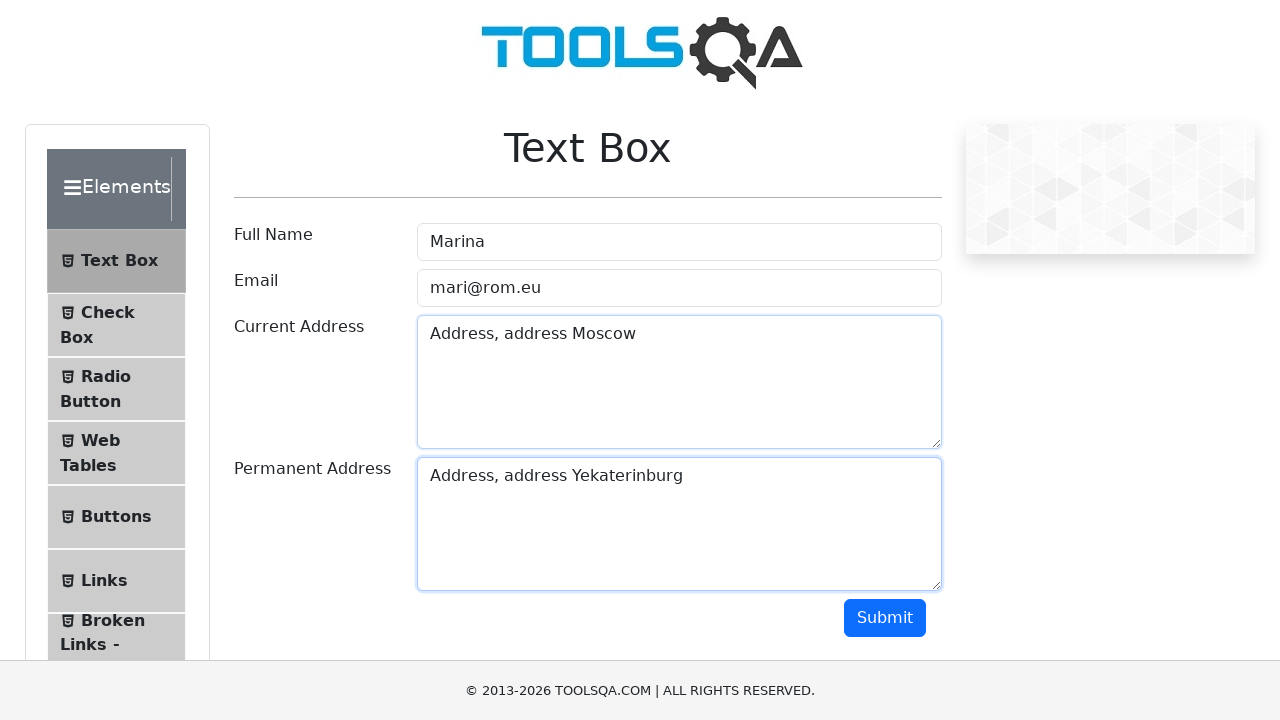

Clicked Submit button at (885, 618) on #submit
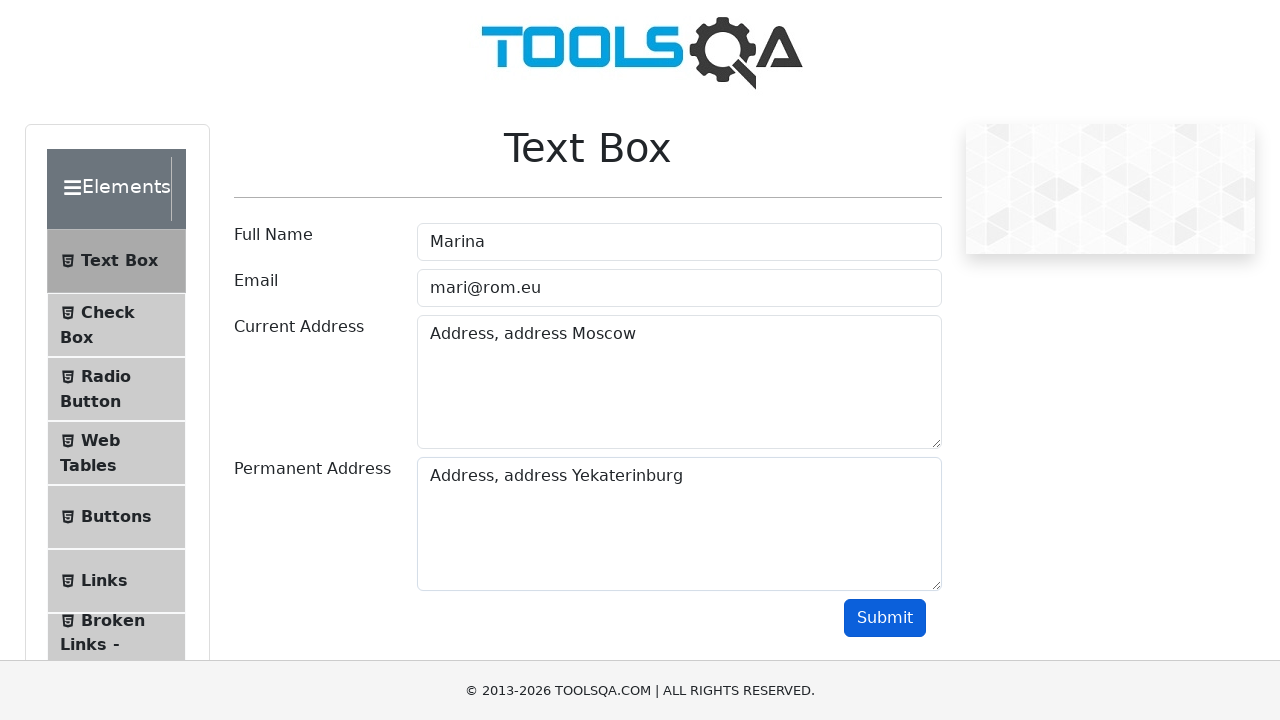

Output section loaded after form submission
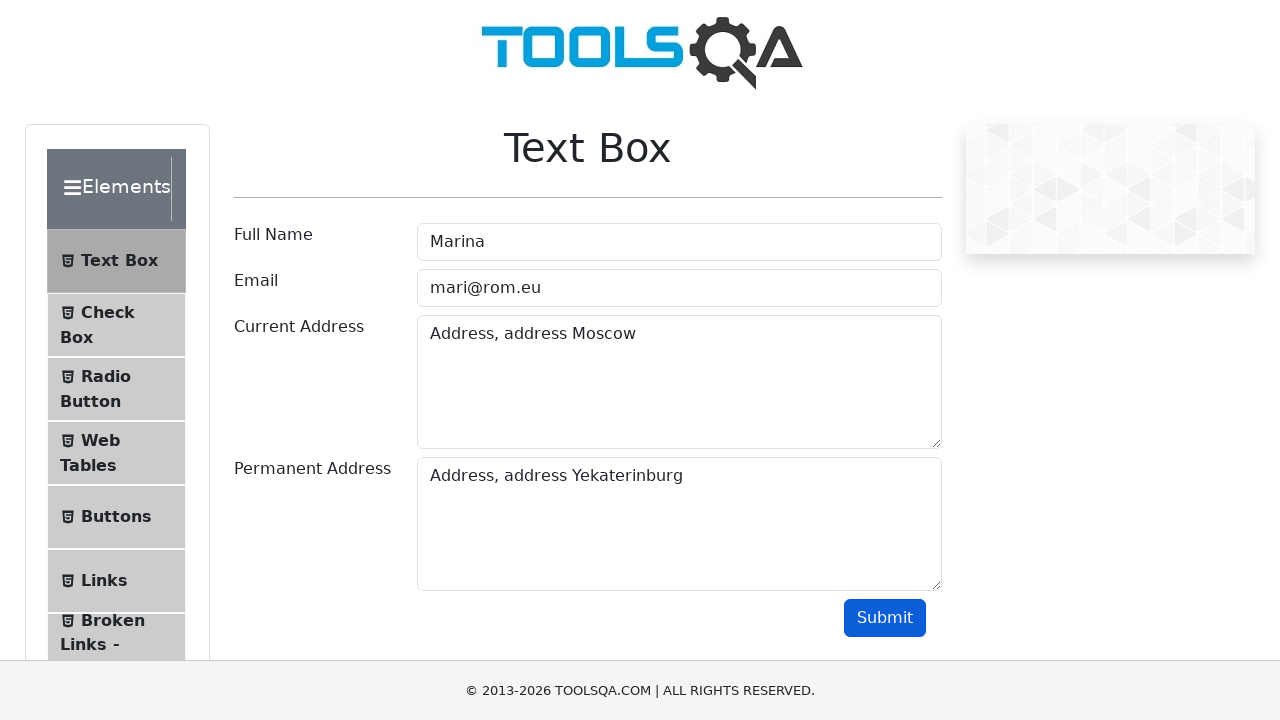

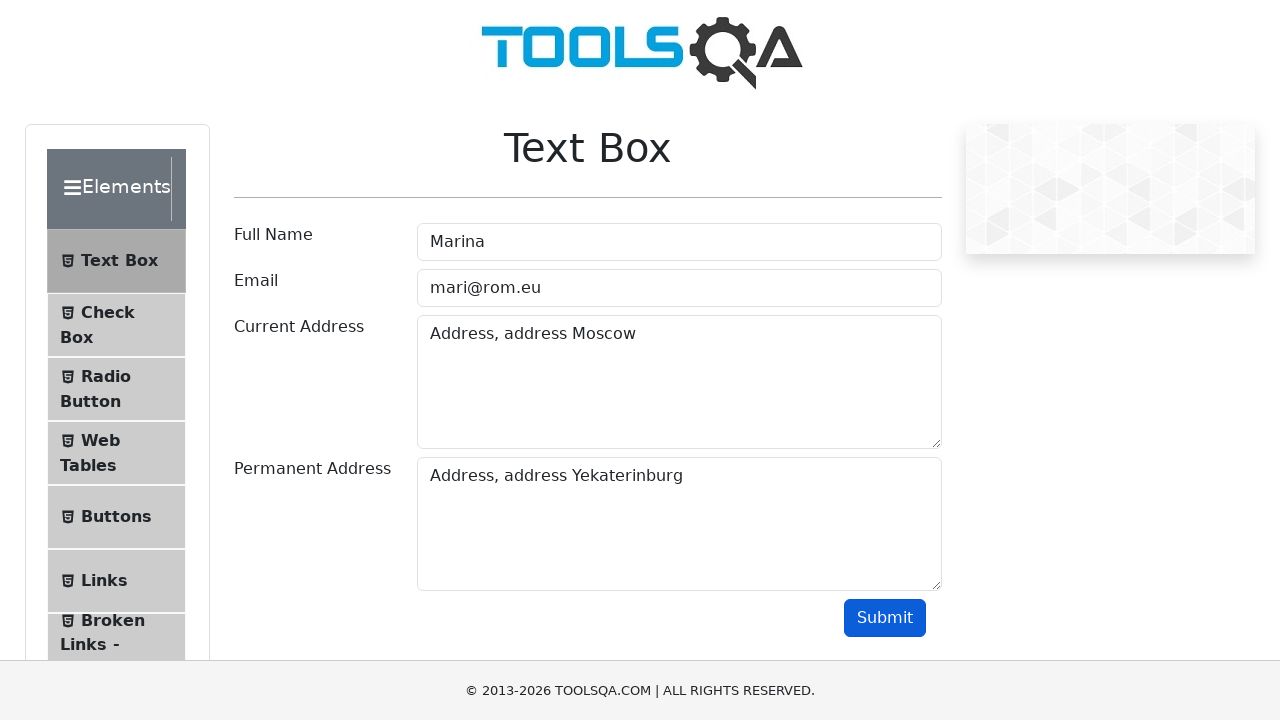